Tests various mouse actions including double-clicking a button, performing a drag and drop operation, and executing a context click (right-click) on a test automation practice page.

Starting URL: https://testautomationpractice.blogspot.com/#

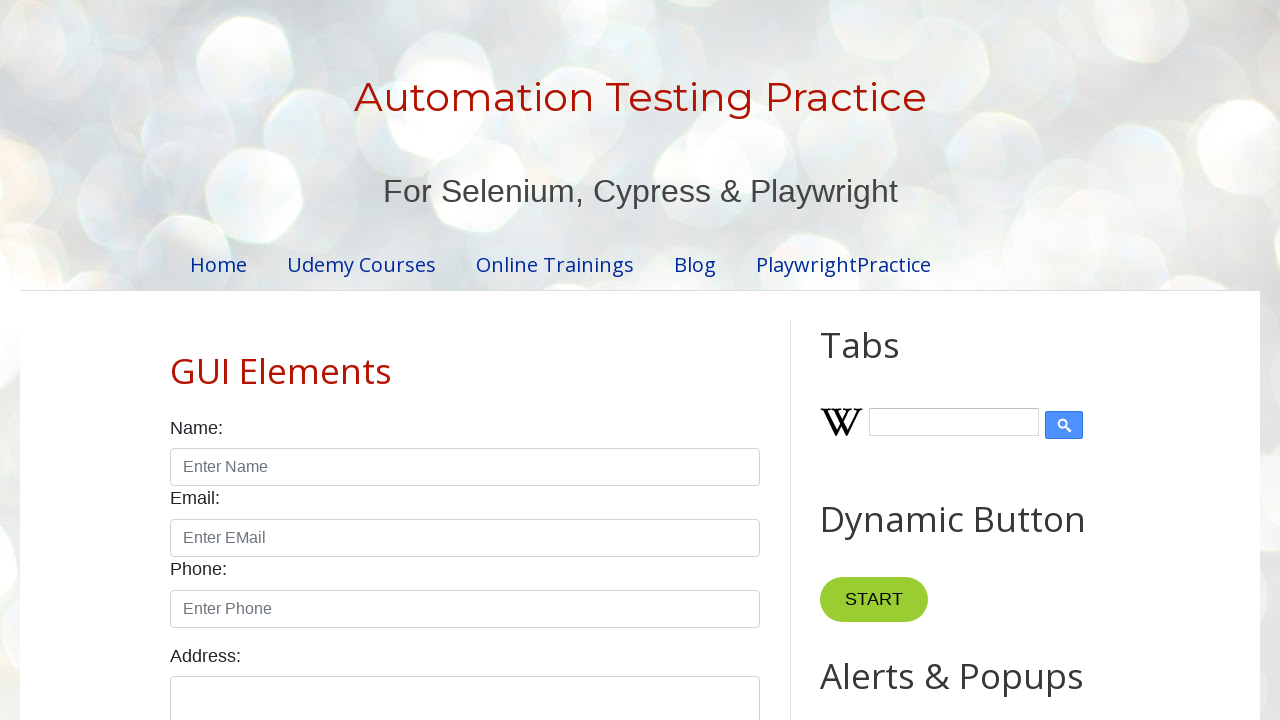

Double-clicked the 'Copy Text' button at (885, 360) on xpath=//button[text()='Copy Text']
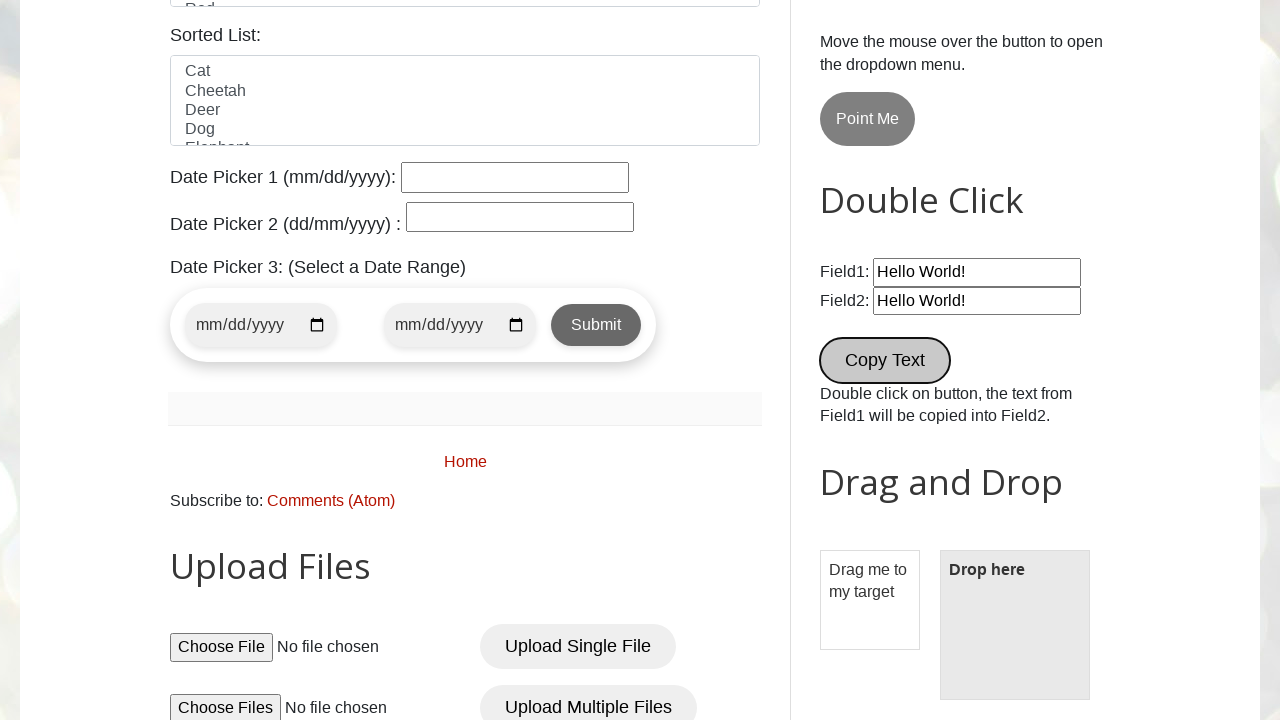

Performed drag and drop operation from draggable element to droppable element at (1015, 625)
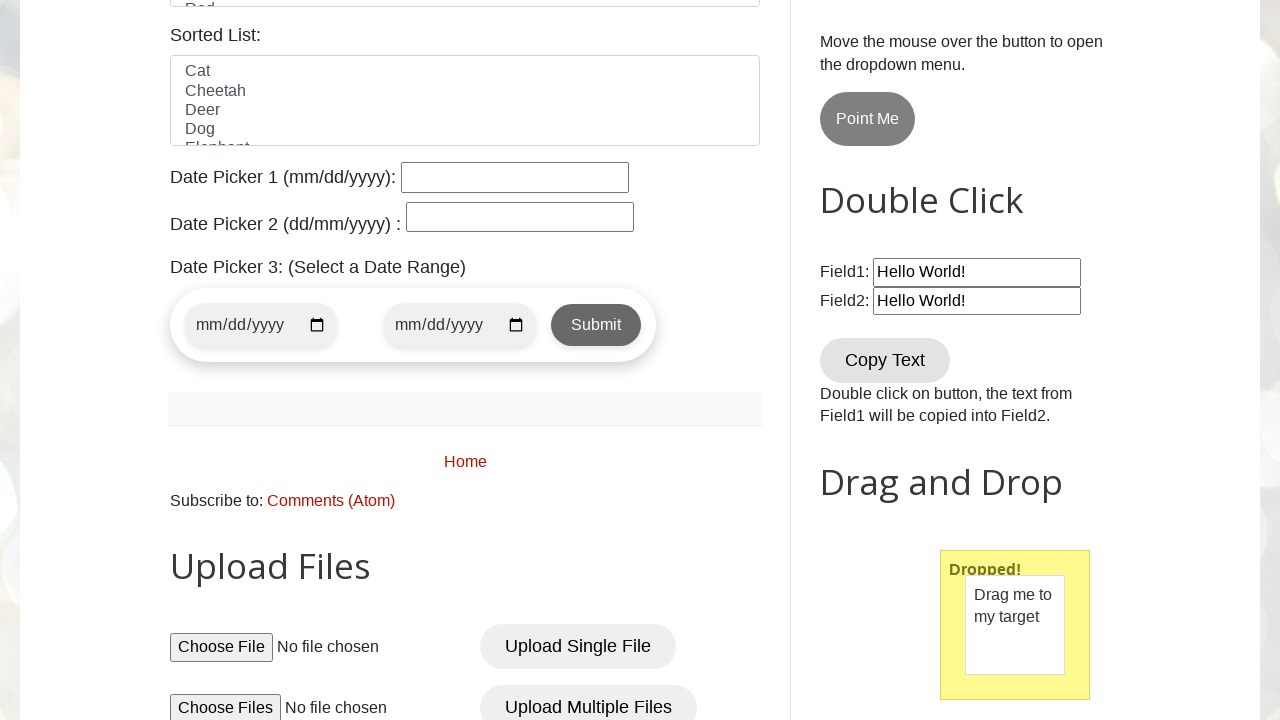

Performed context click (right-click) on the page body at (640, 360) on body
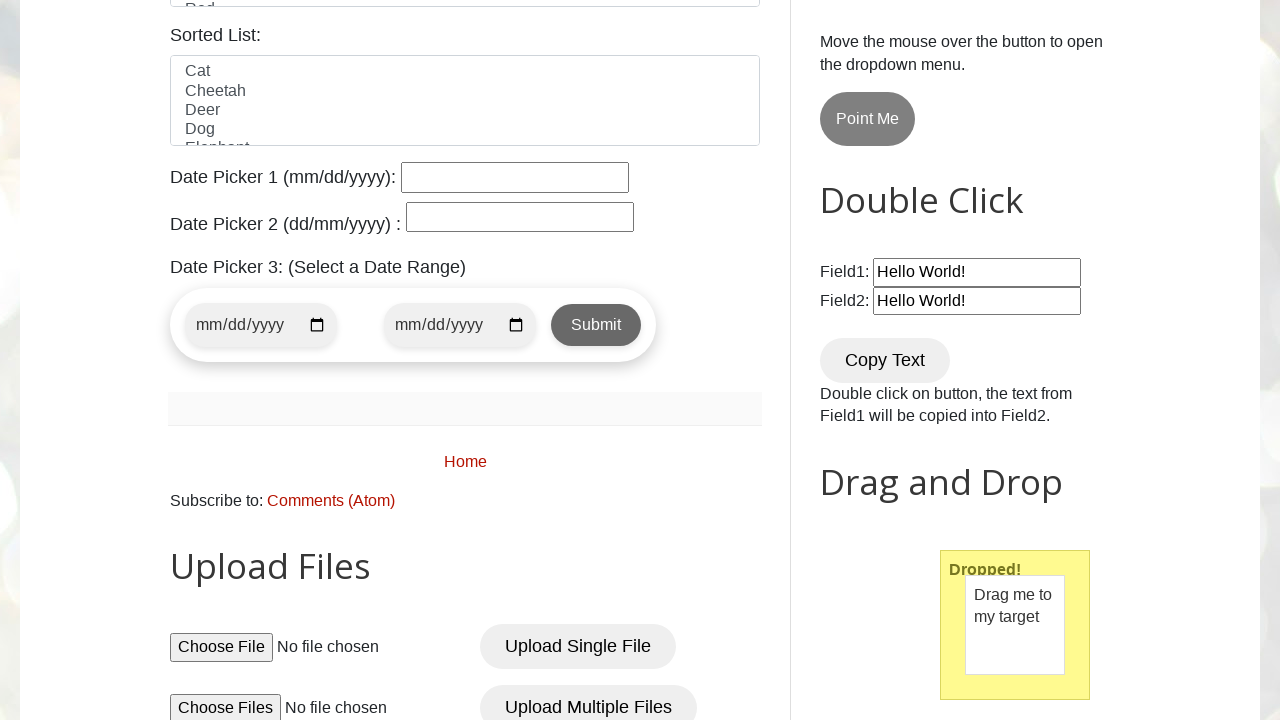

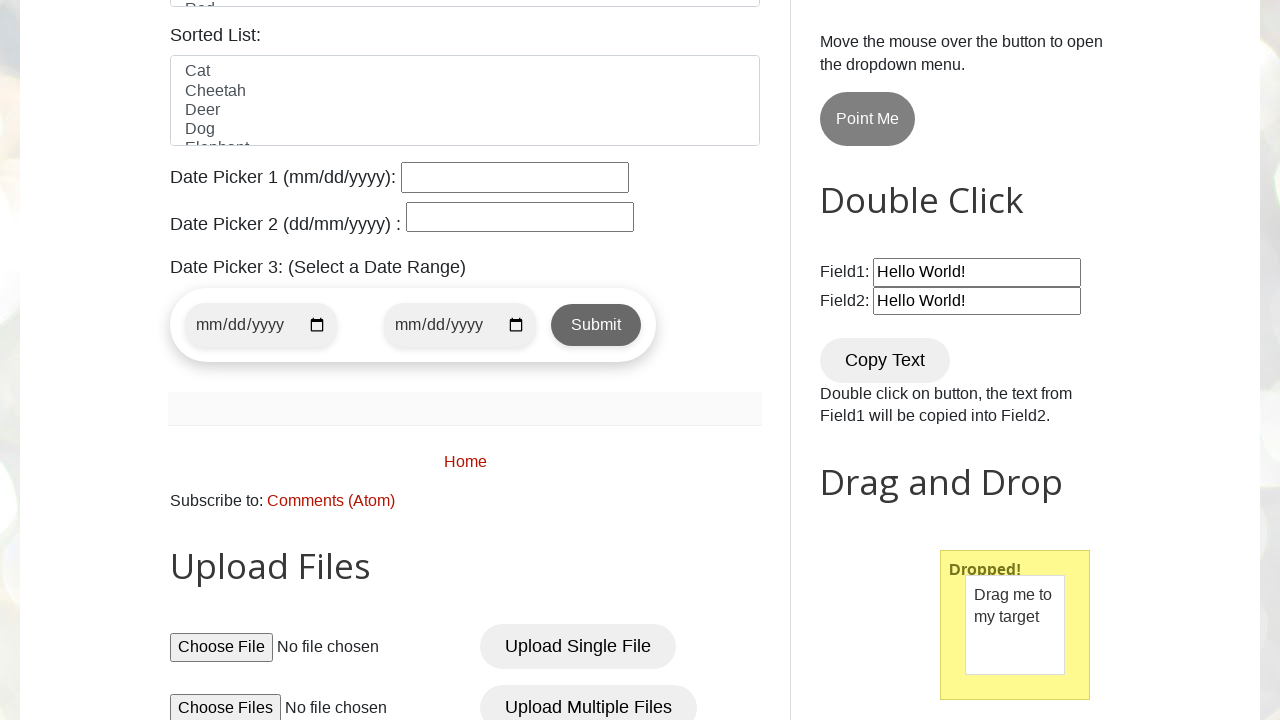